Retrieves an attribute value from an element, performs a mathematical calculation, and submits a form with the result along with selecting checkbox and radio button options

Starting URL: http://suninjuly.github.io/get_attribute.html

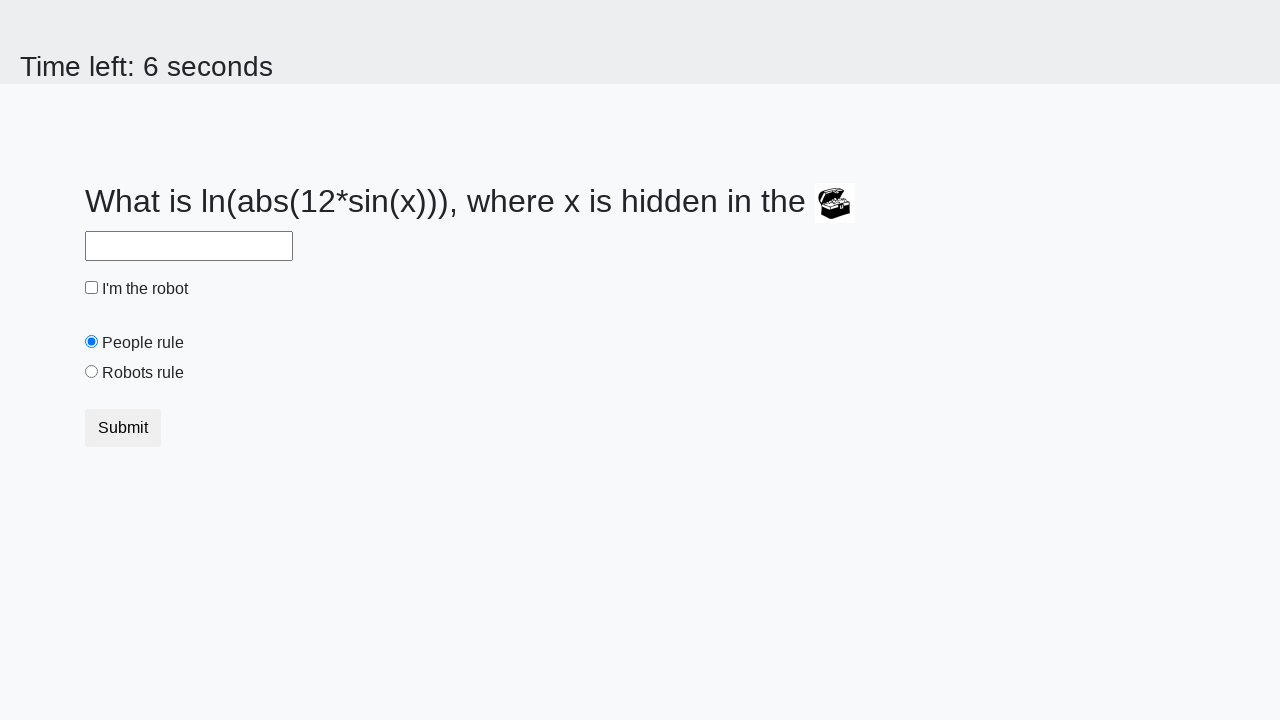

Retrieved 'valuex' attribute from treasure chest element
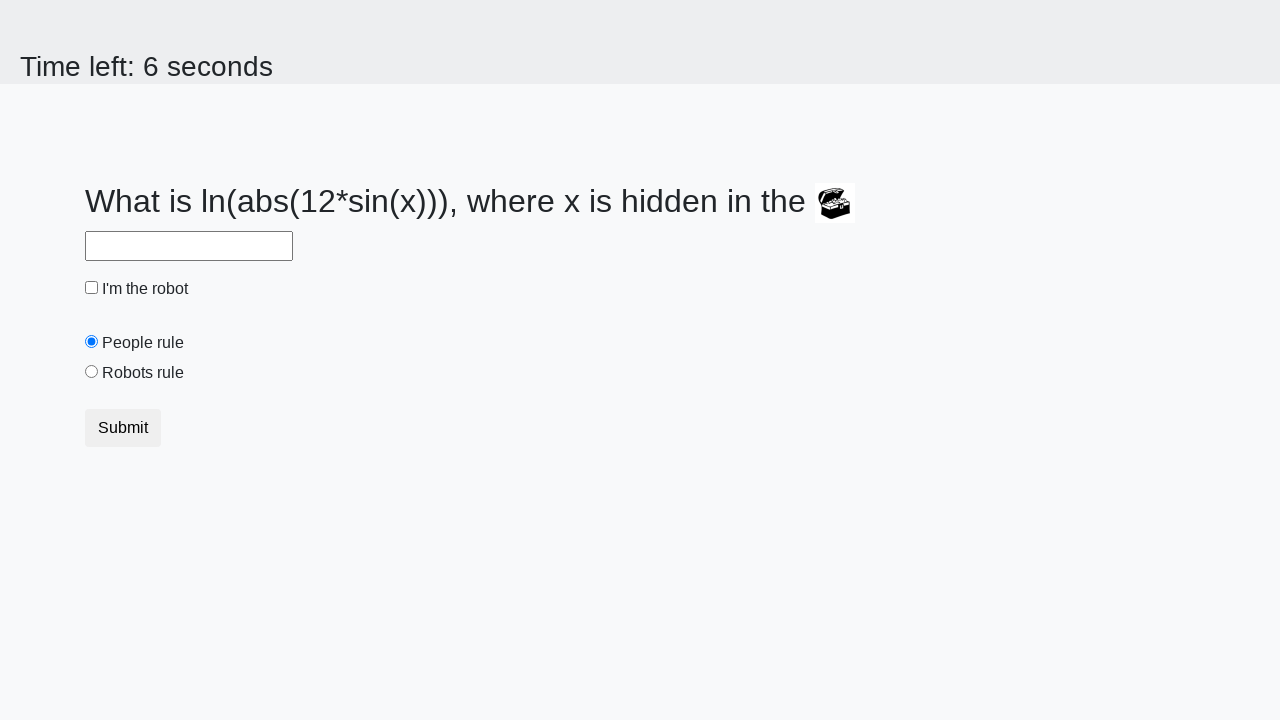

Calculated mathematical expression: log(abs(12*sin(value)))
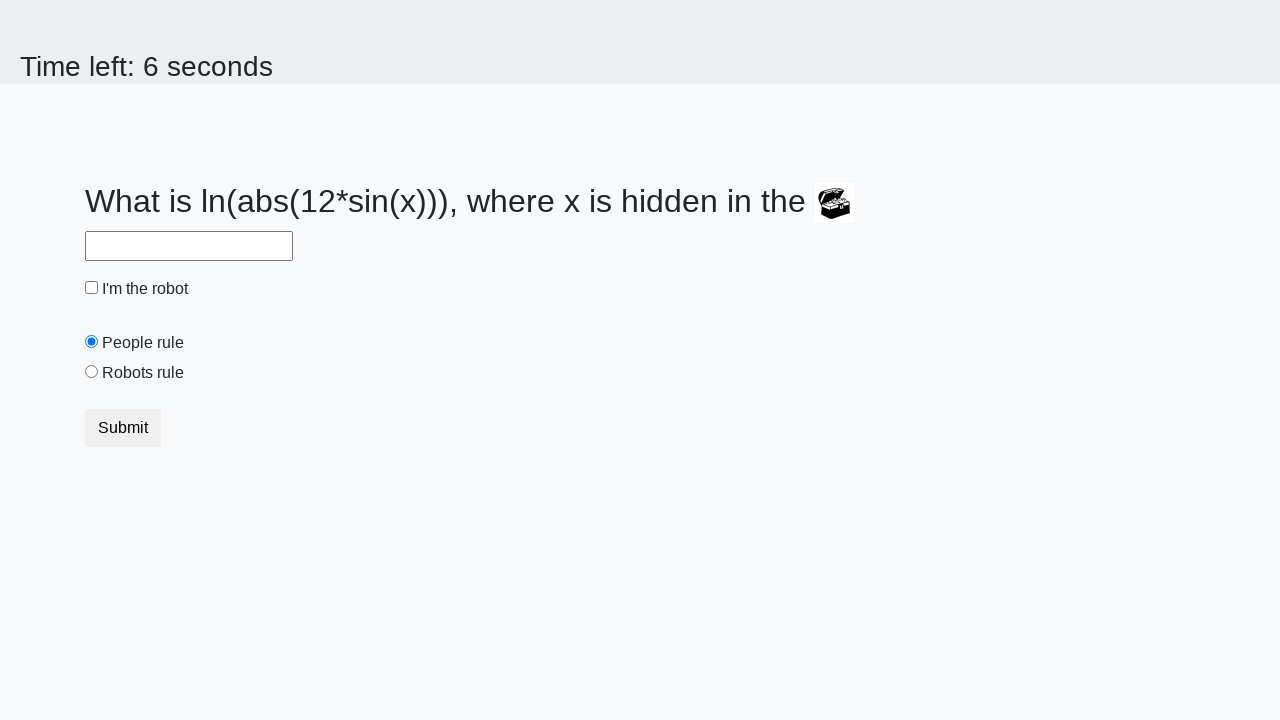

Filled answer field with calculated result on #answer
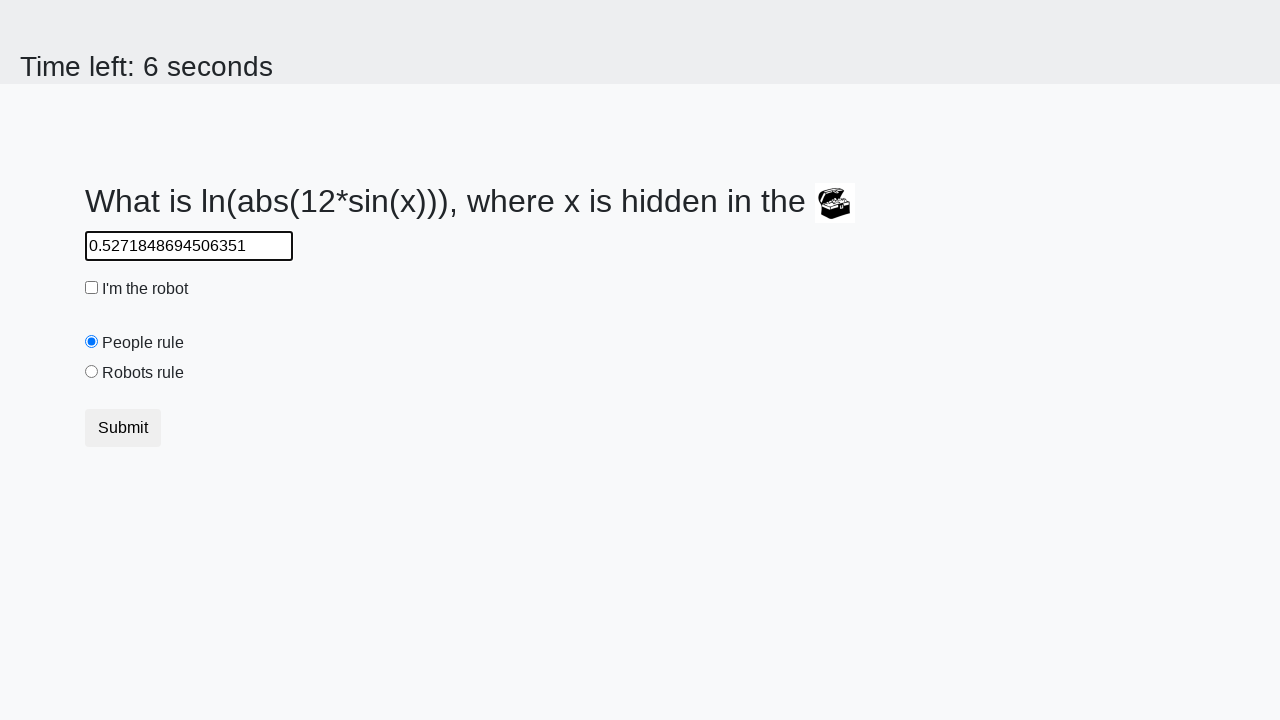

Clicked robot checkbox at (92, 288) on #robotCheckbox
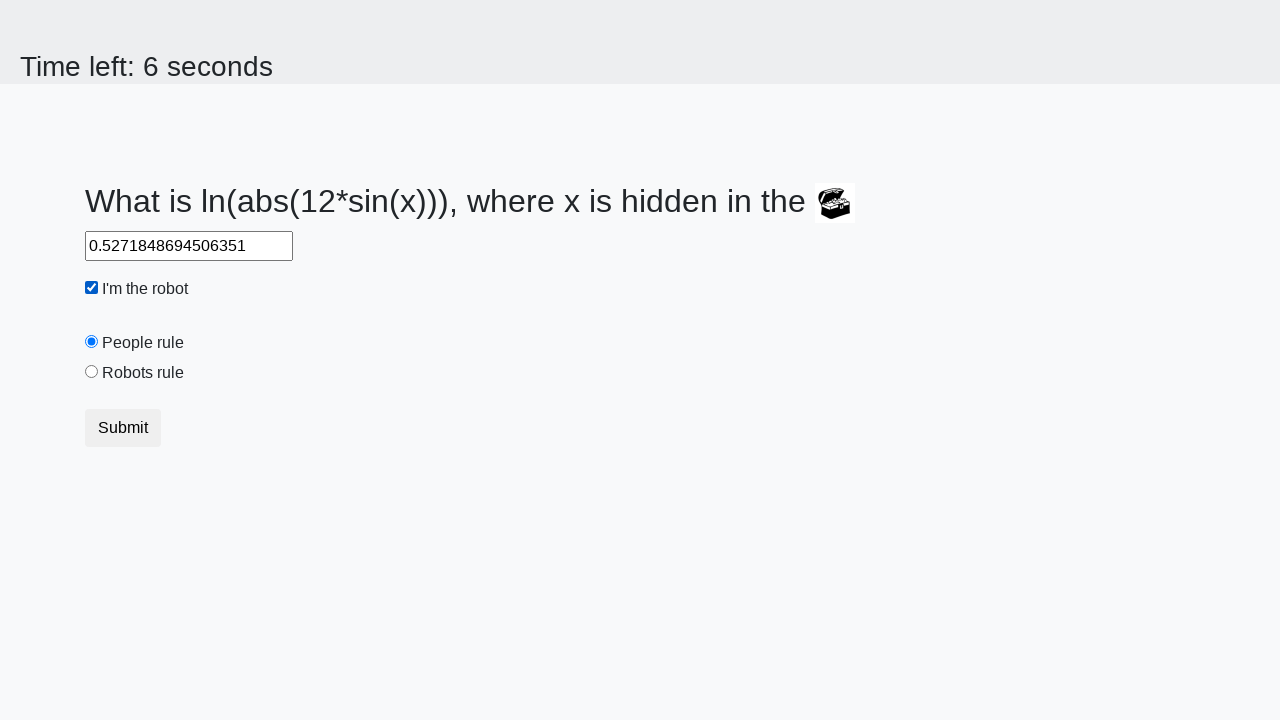

Clicked robots rule radio button at (92, 372) on #robotsRule
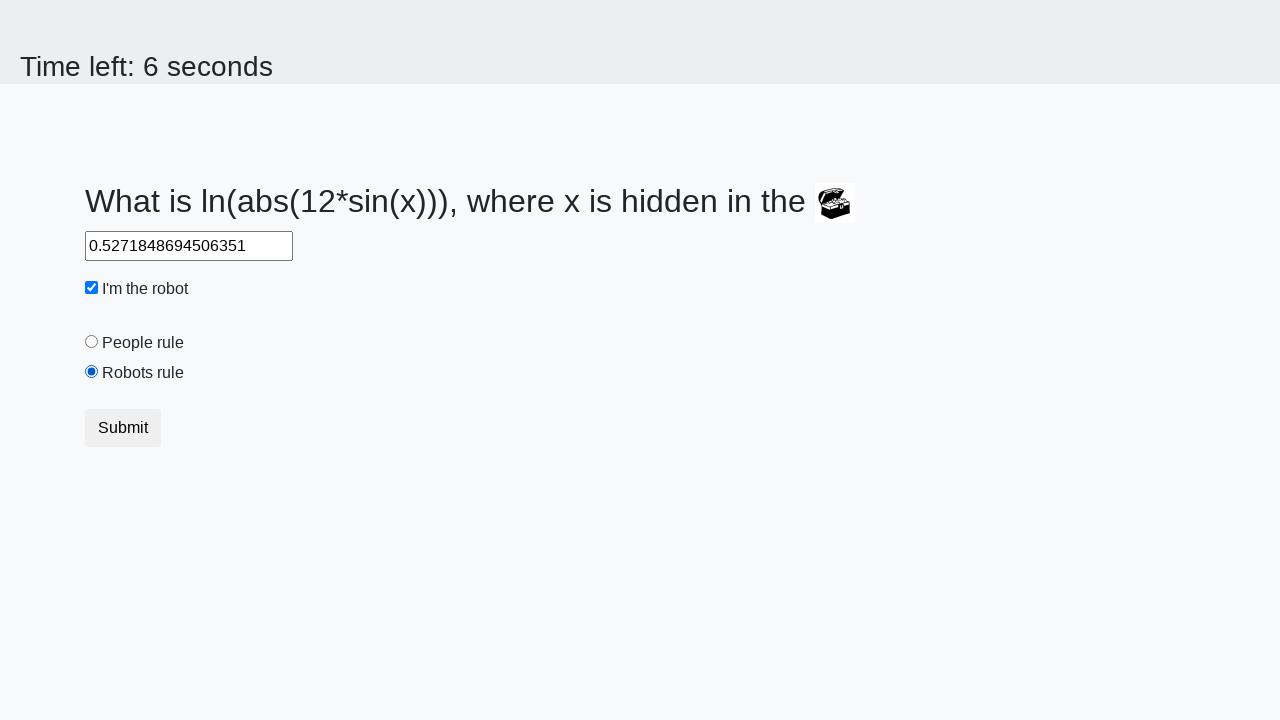

Clicked form submit button at (123, 428) on body form button
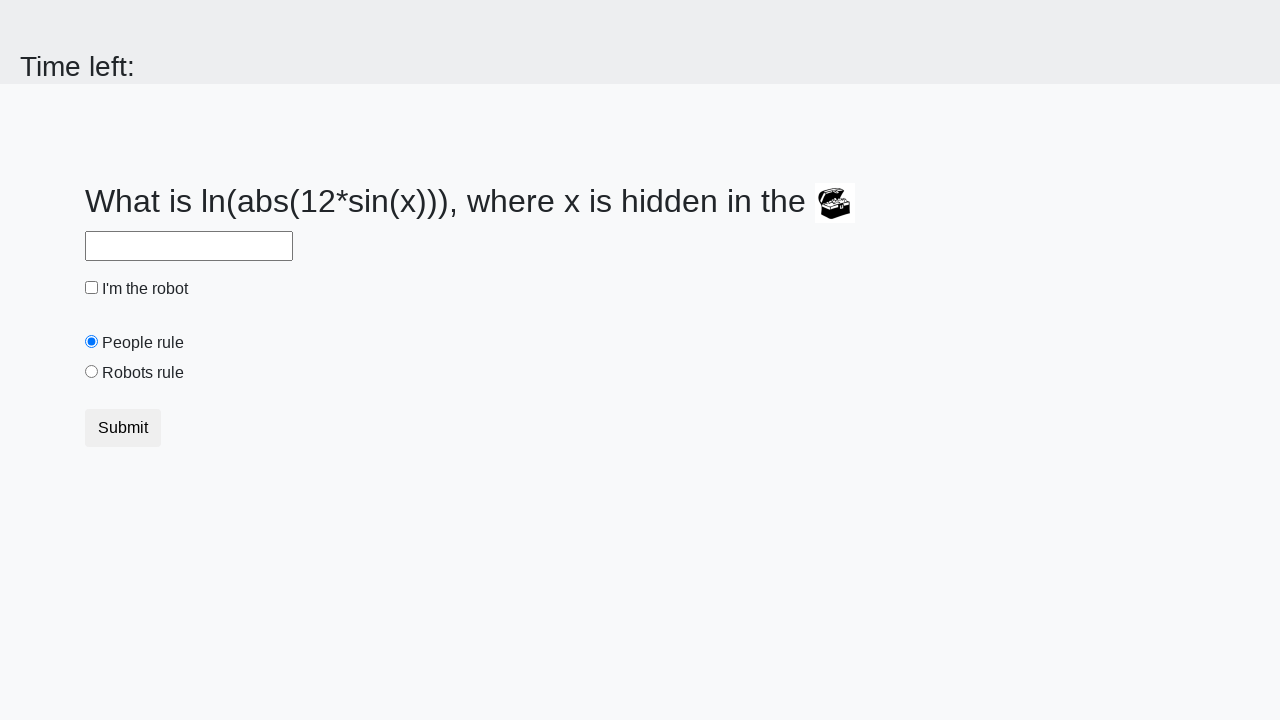

Waited 1 second for result to display
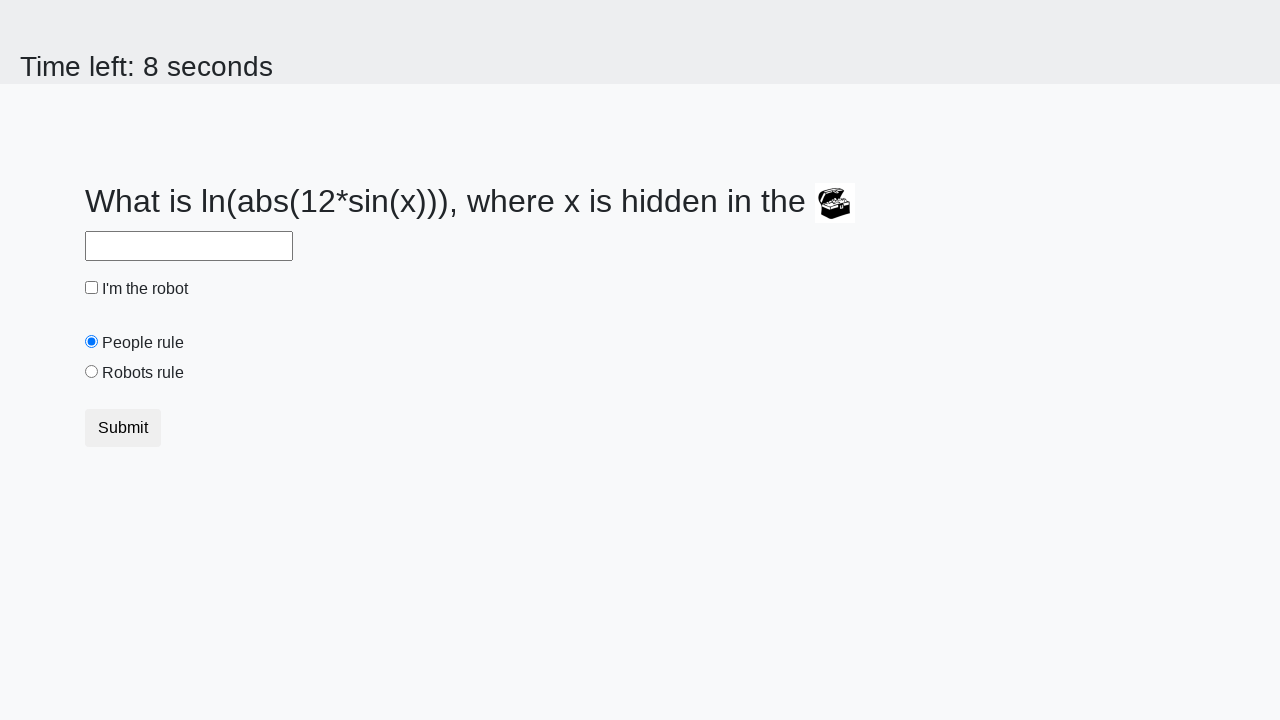

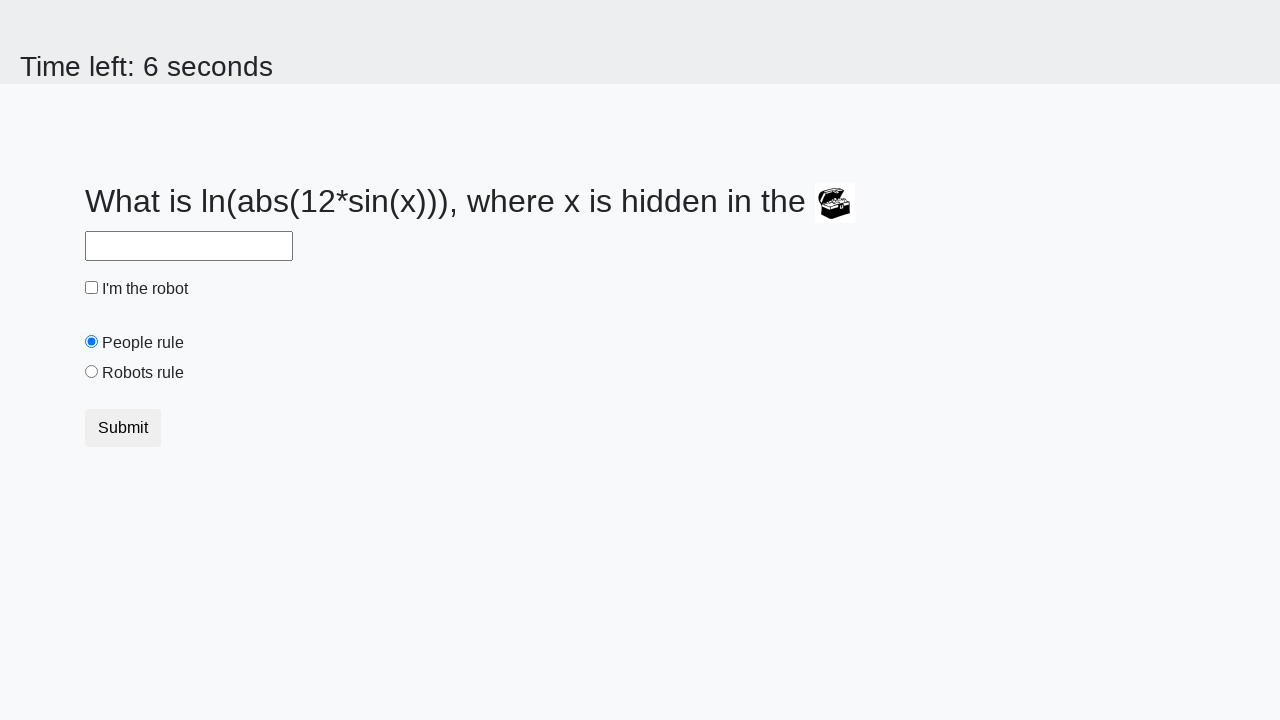